Tests the same form with empty email and password fields to verify alert behavior

Starting URL: http://automationbykrishna.com/

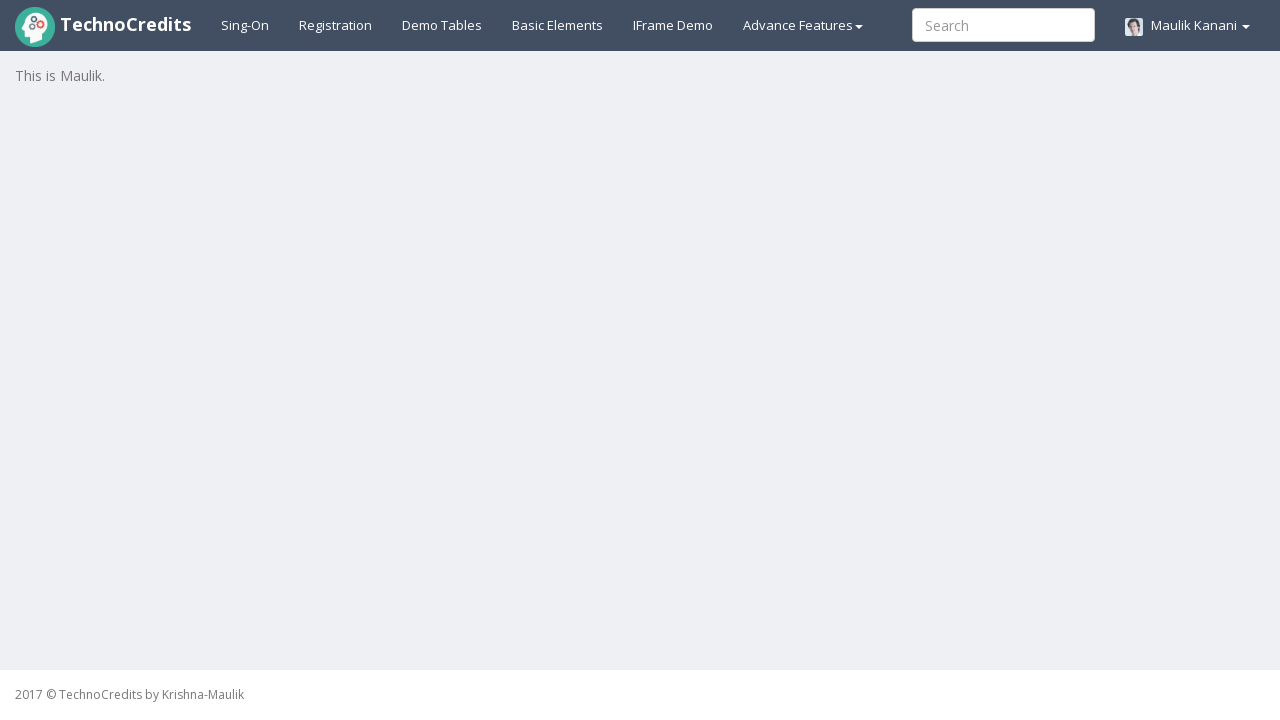

Clicked on basic elements link at (558, 25) on xpath=//a[@id='basicelements']
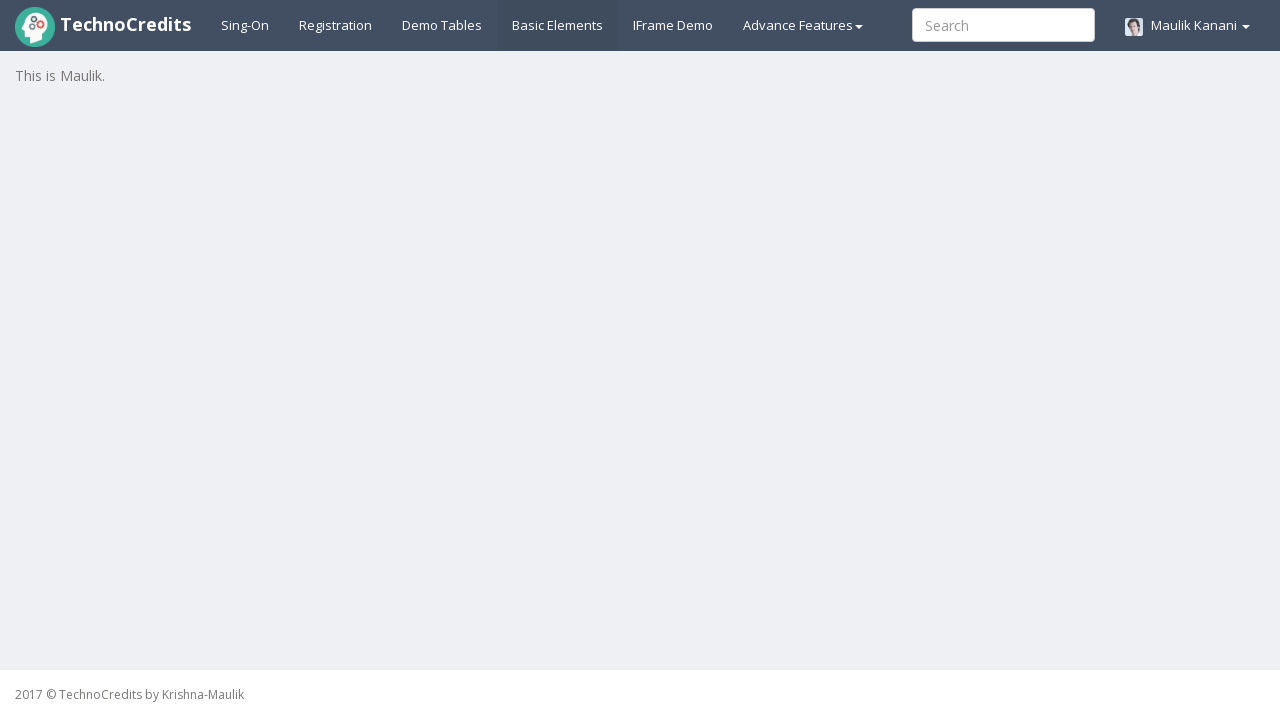

Form loaded and email input field is visible
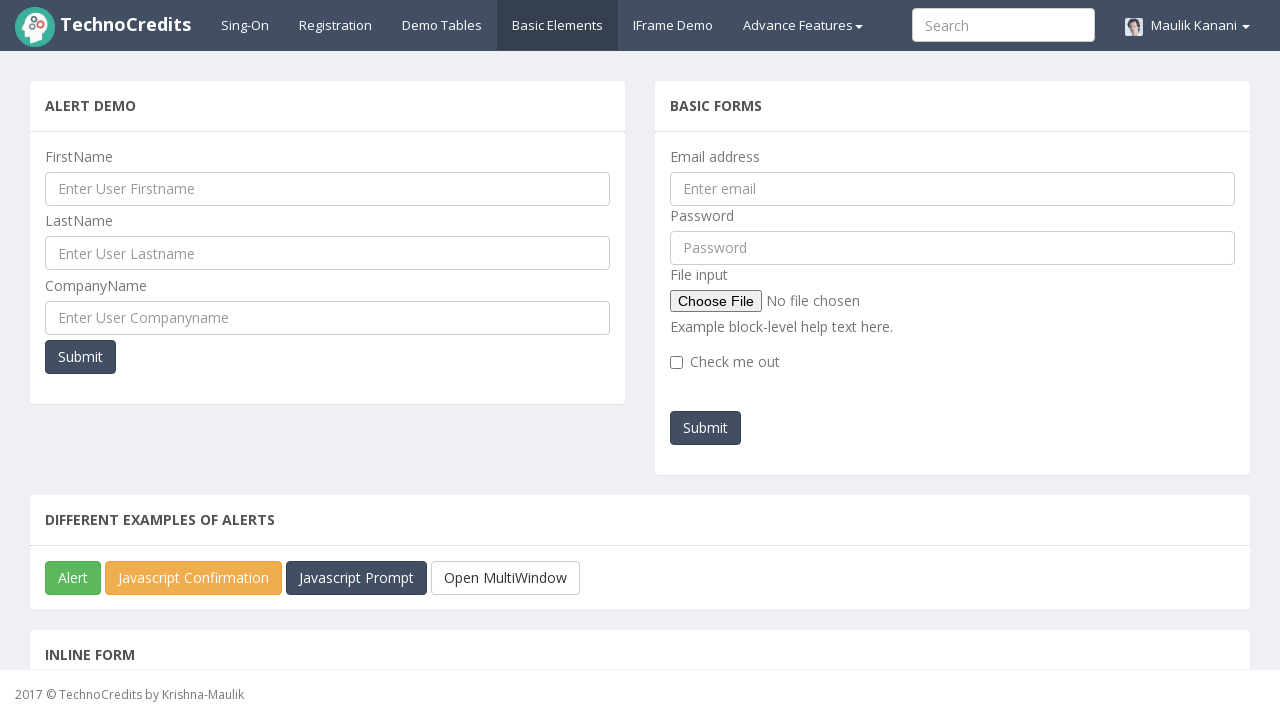

Left email field empty on //input[@name='emailId']
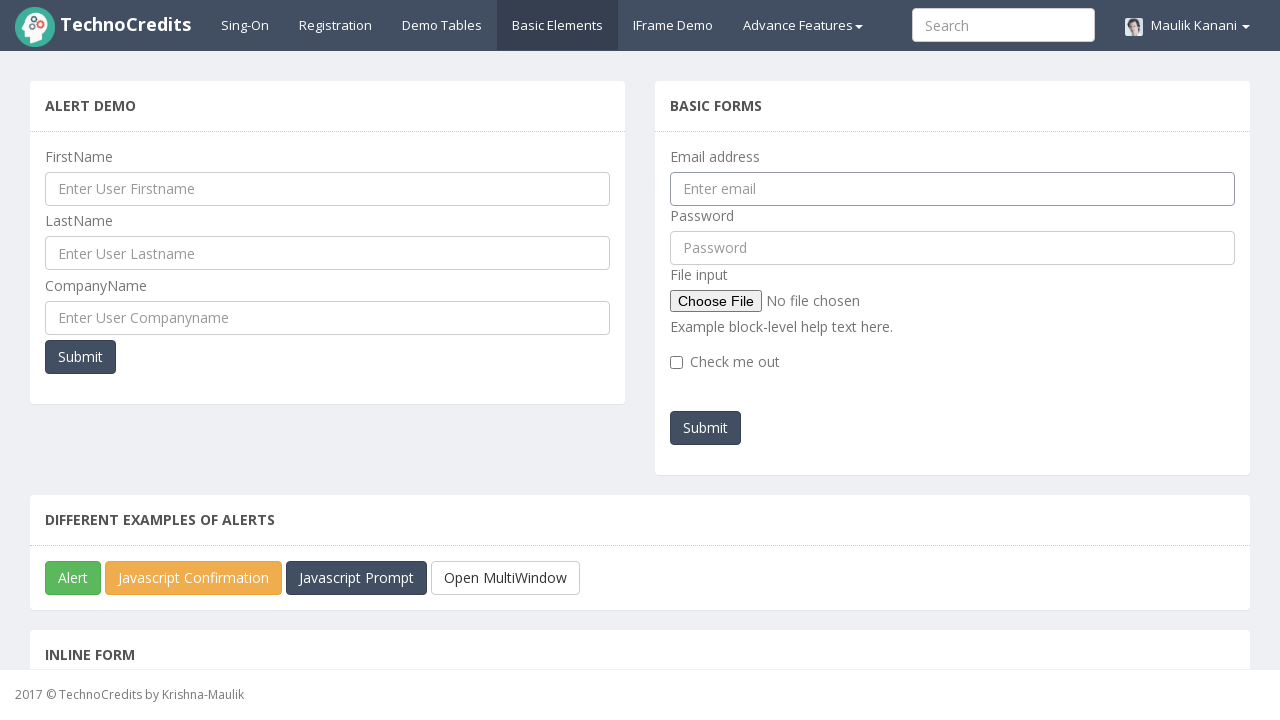

Left password field empty on //input[@id='pwd']
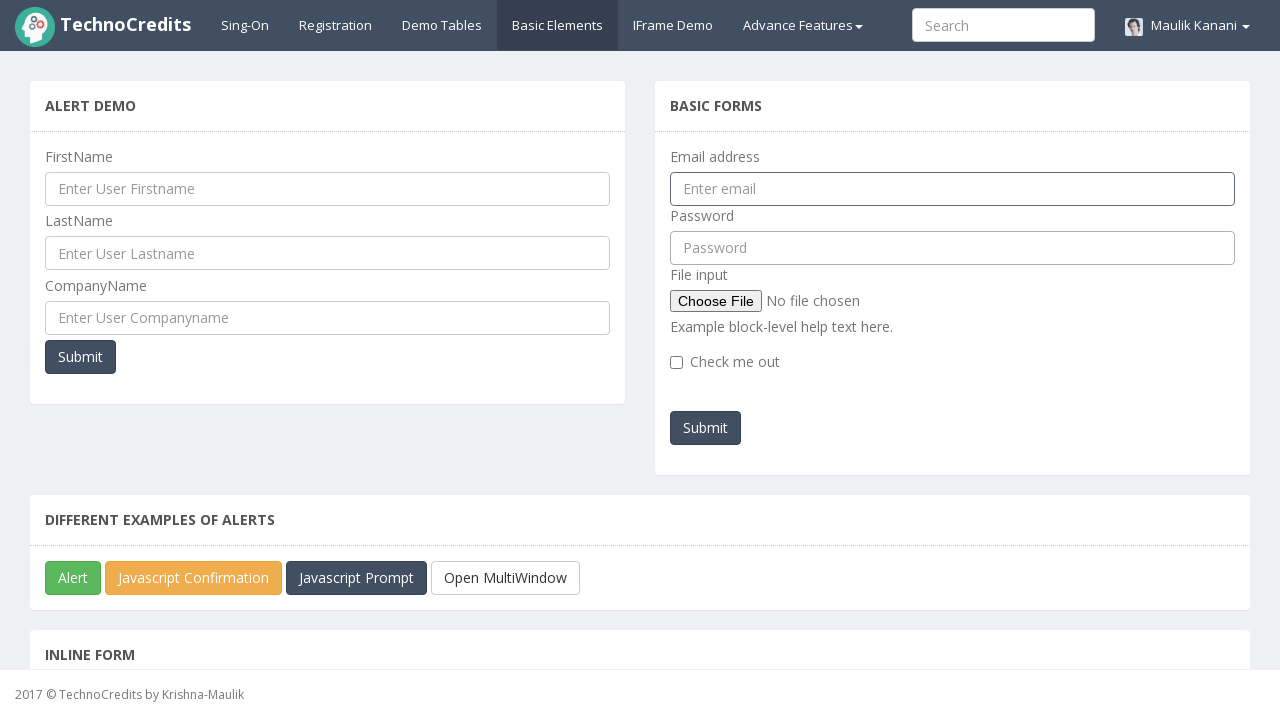

Clicked submit button with empty email and password fields at (706, 428) on xpath=//button[@onclick='myFunction()']
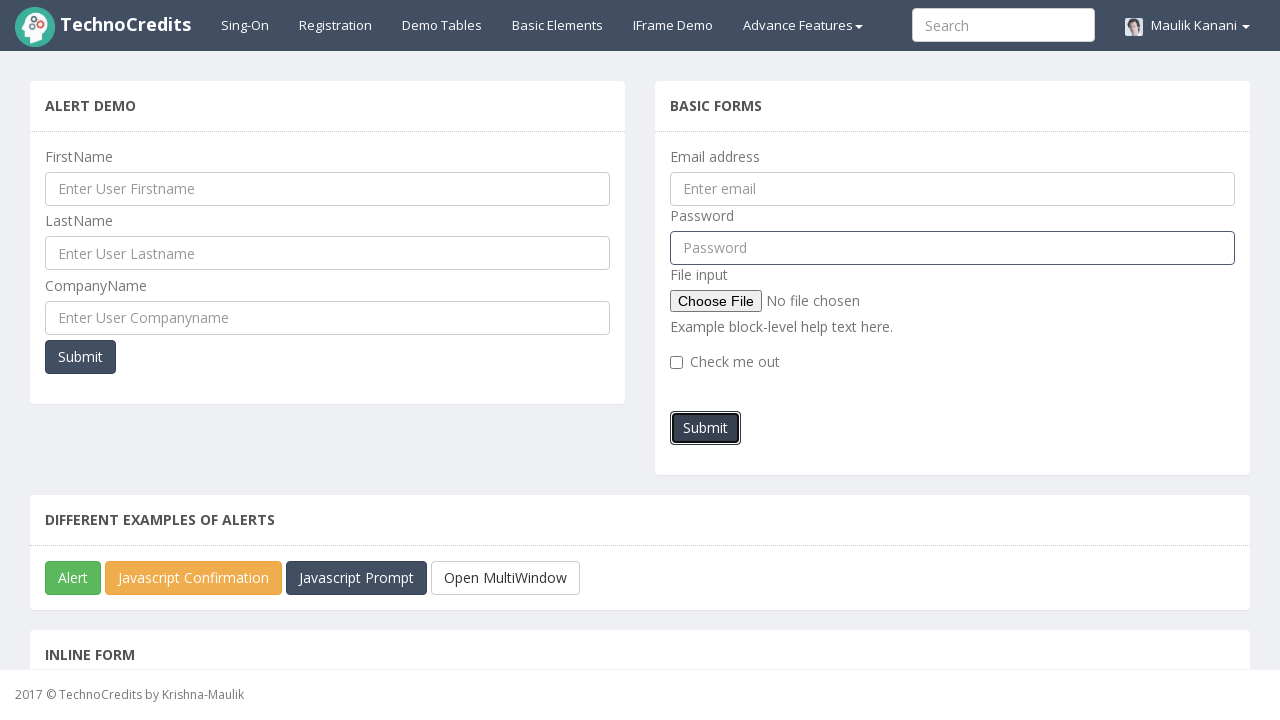

Alert dialog dismissed
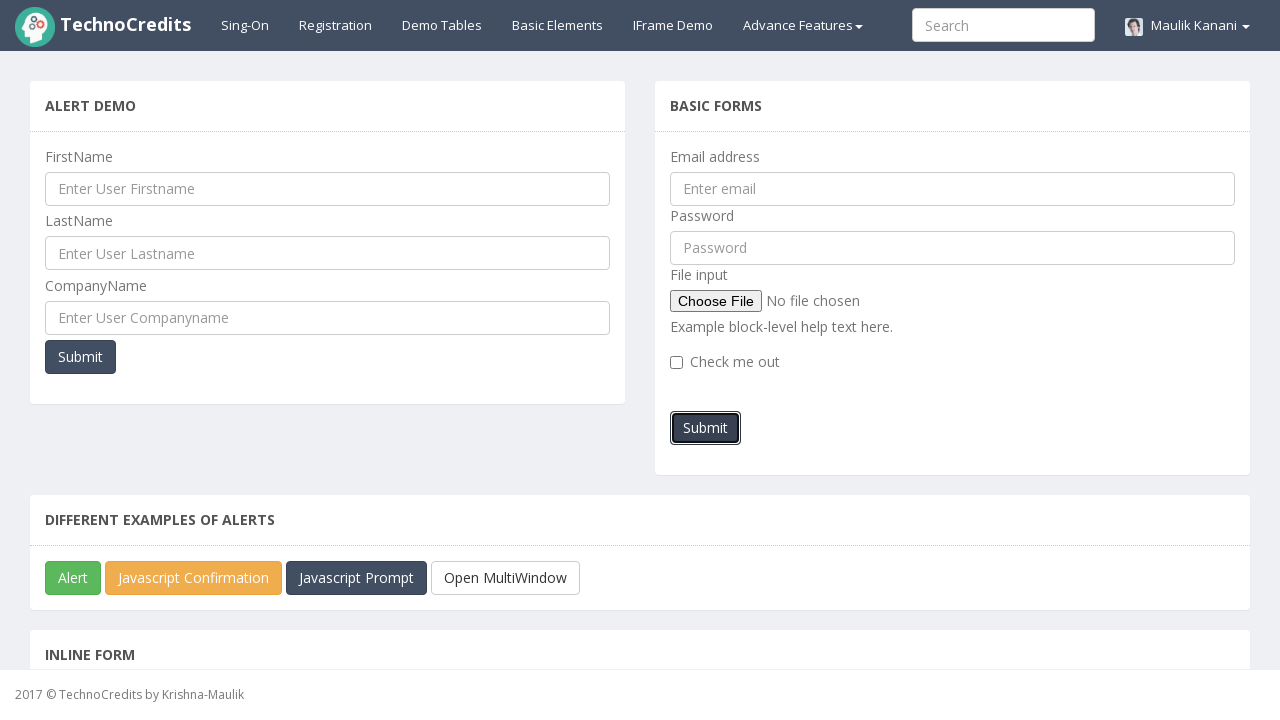

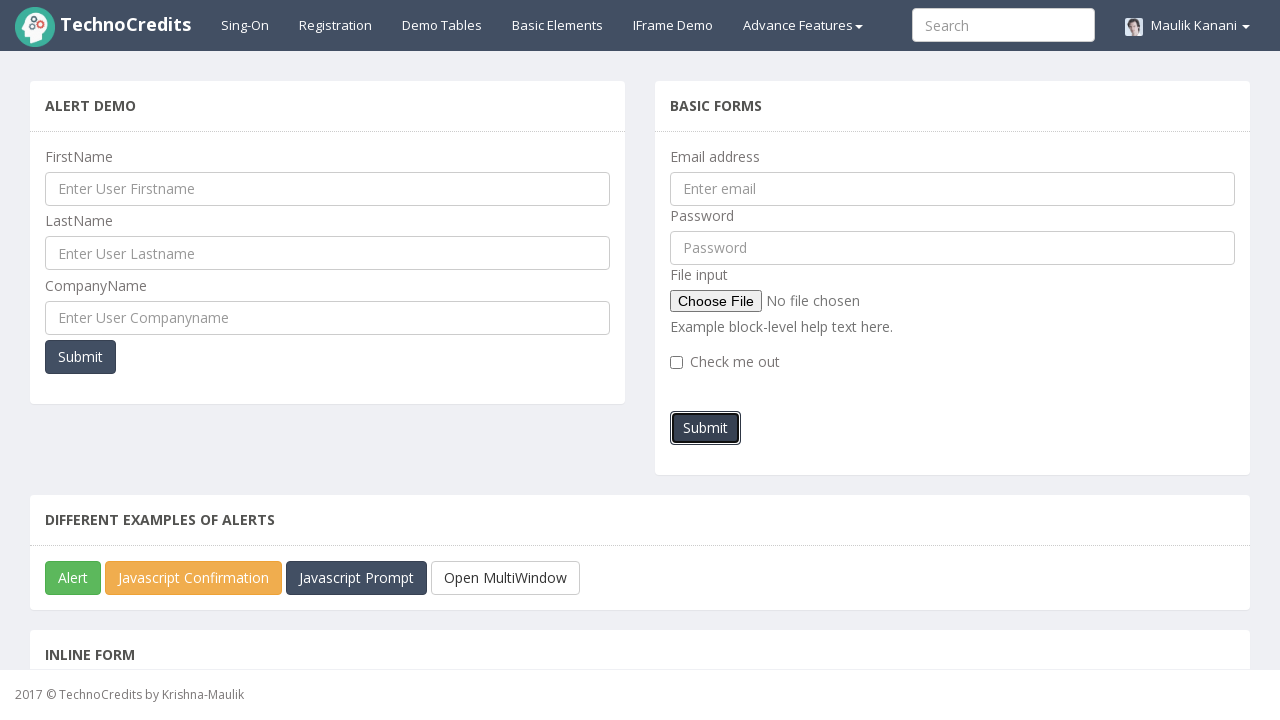